Tests WebRTC getUserMedia functionality by navigating to the WebRTC samples page and clicking the "Open camera" button to initiate video stream capture.

Starting URL: https://webrtc.github.io/samples/src/content/getusermedia/gum/

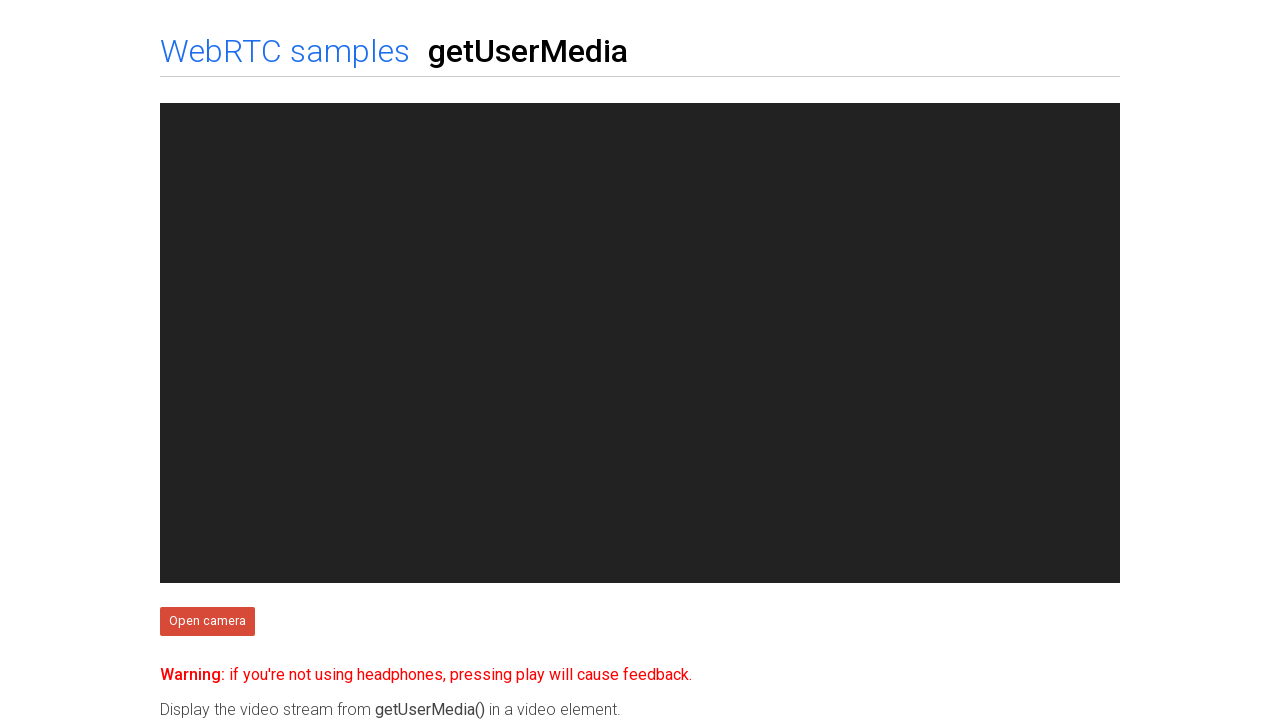

Granted camera and microphone permissions for WebRTC testing
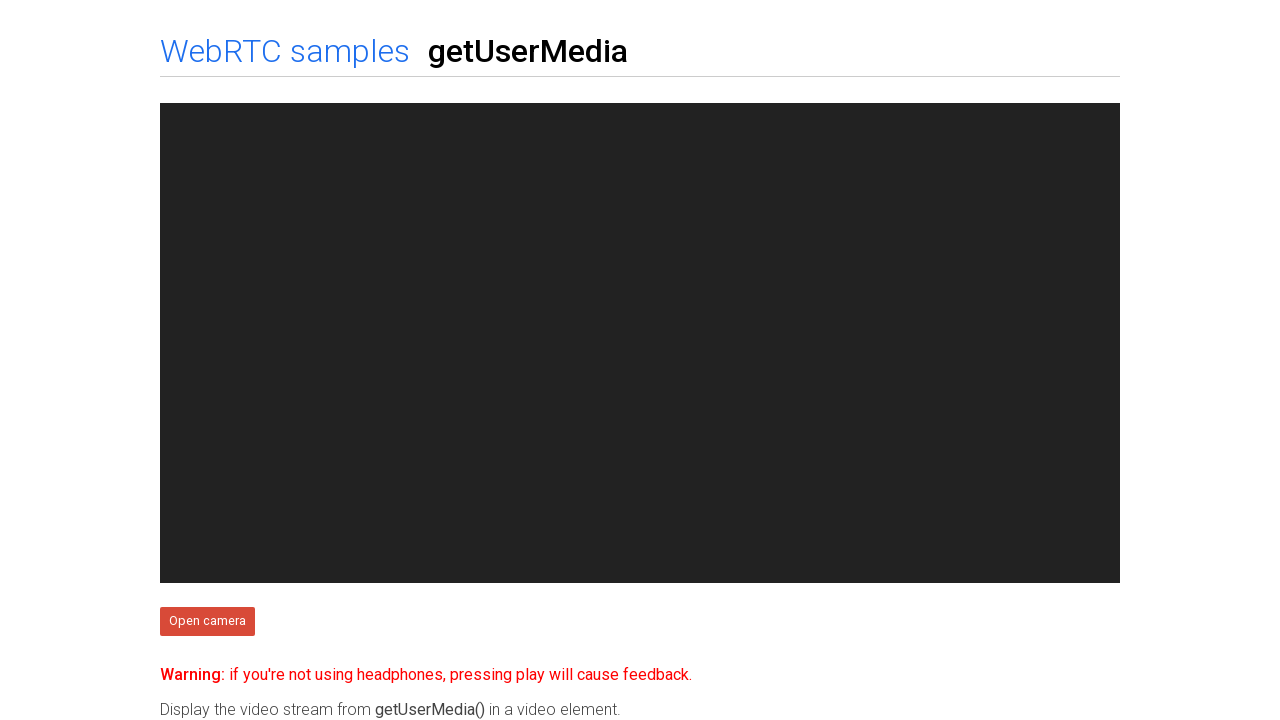

Clicked 'Open camera' button to initiate video stream at (207, 622) on #showVideo
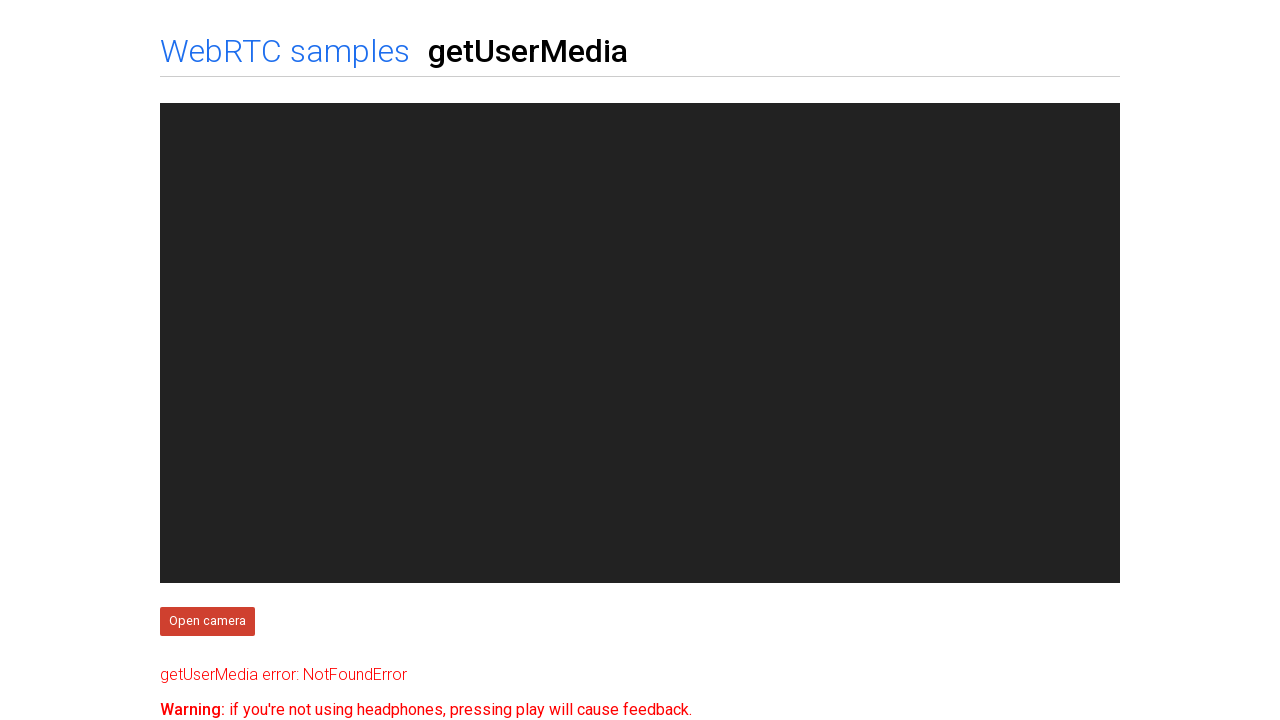

Video element became visible, indicating camera stream has started
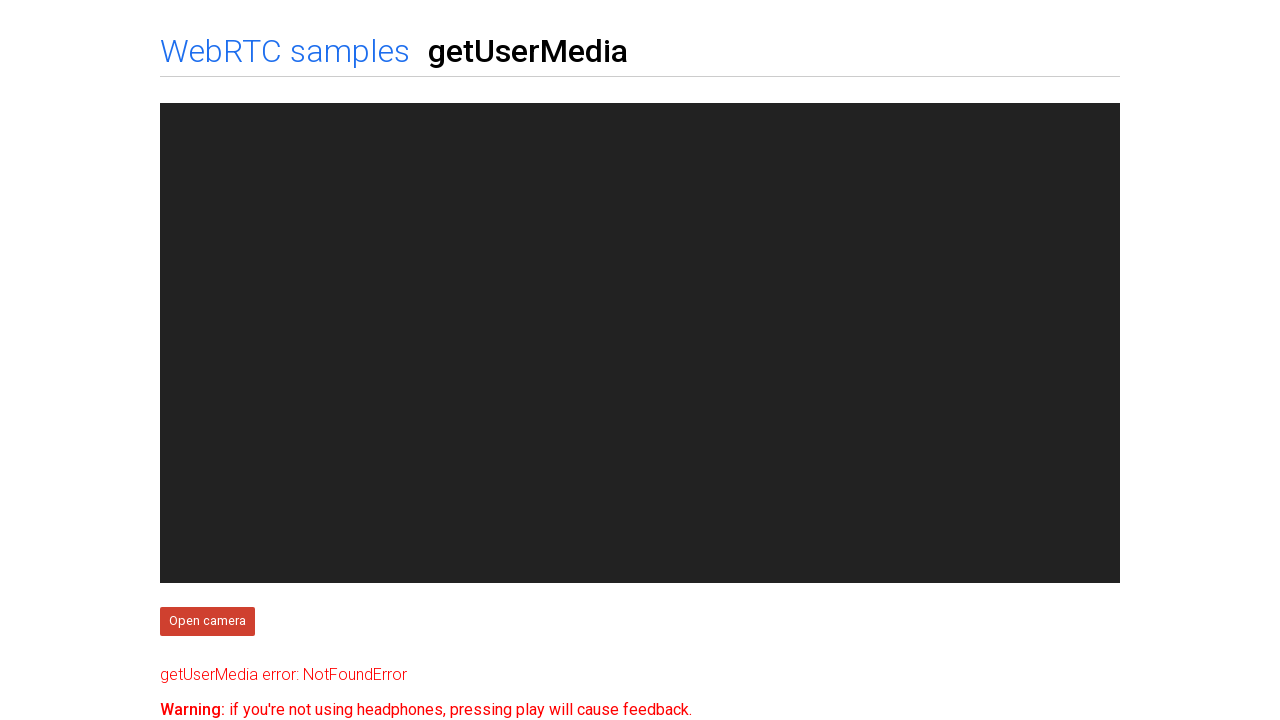

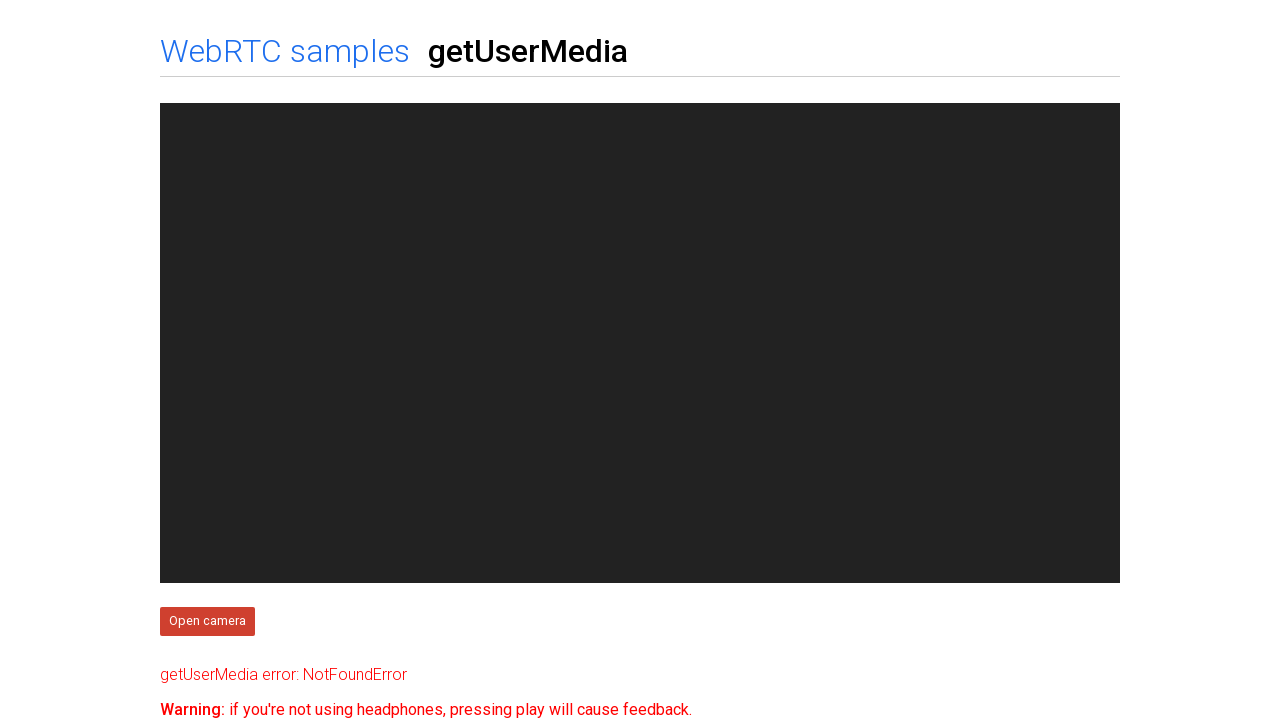